Navigates to a Finnish fuel price comparison website and verifies that the fuel price table with average prices is displayed.

Starting URL: https://www.polttoaine.net/

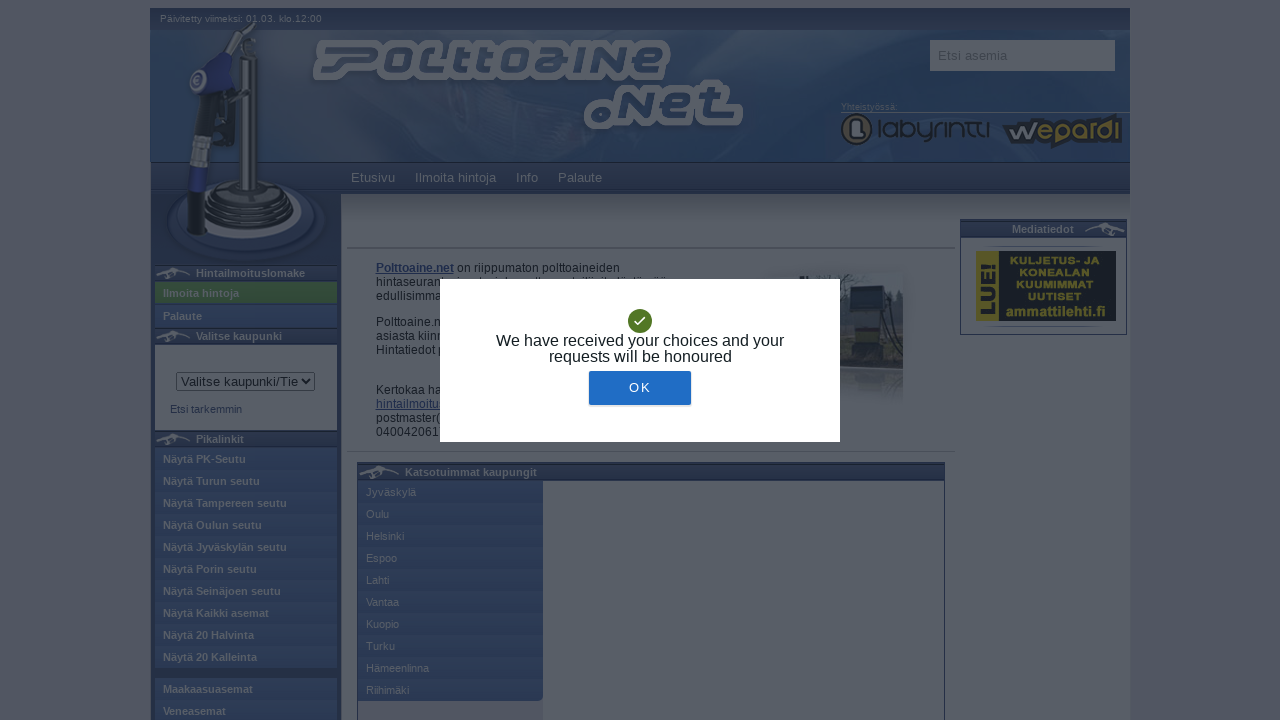

Fuel price table loaded on Finnish fuel price comparison website
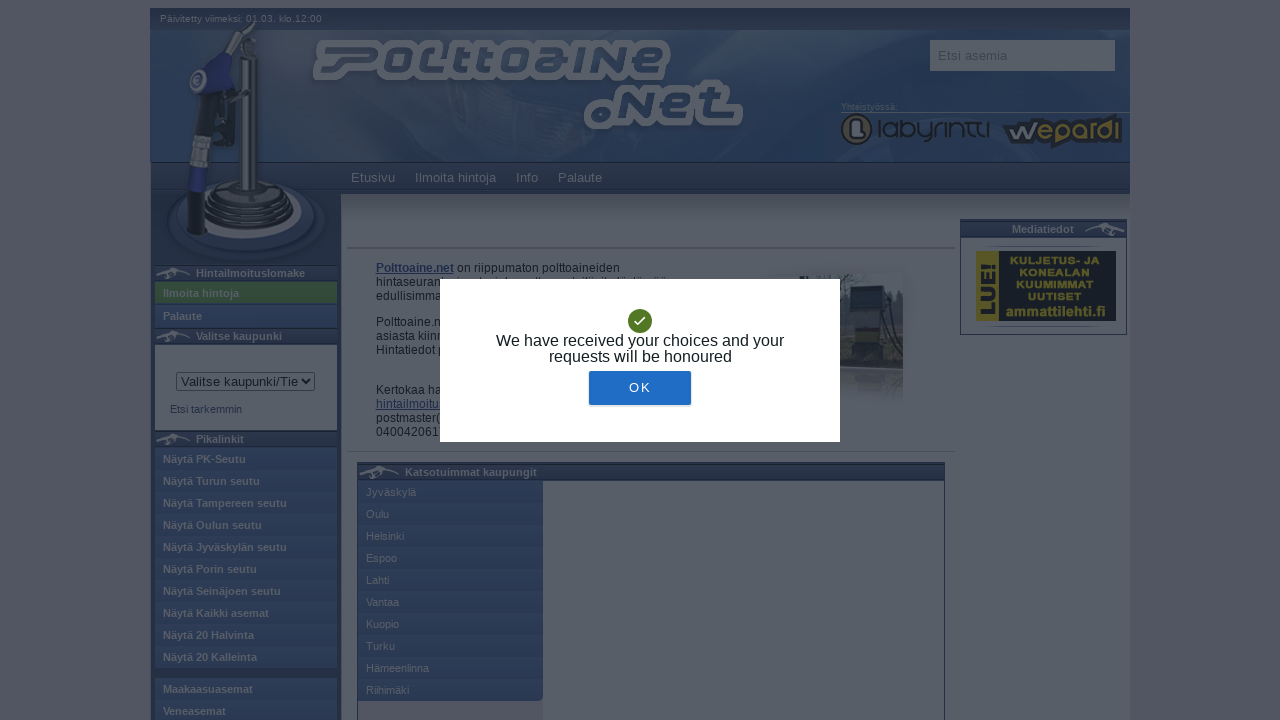

Average fuel price cell in table is visible and ready
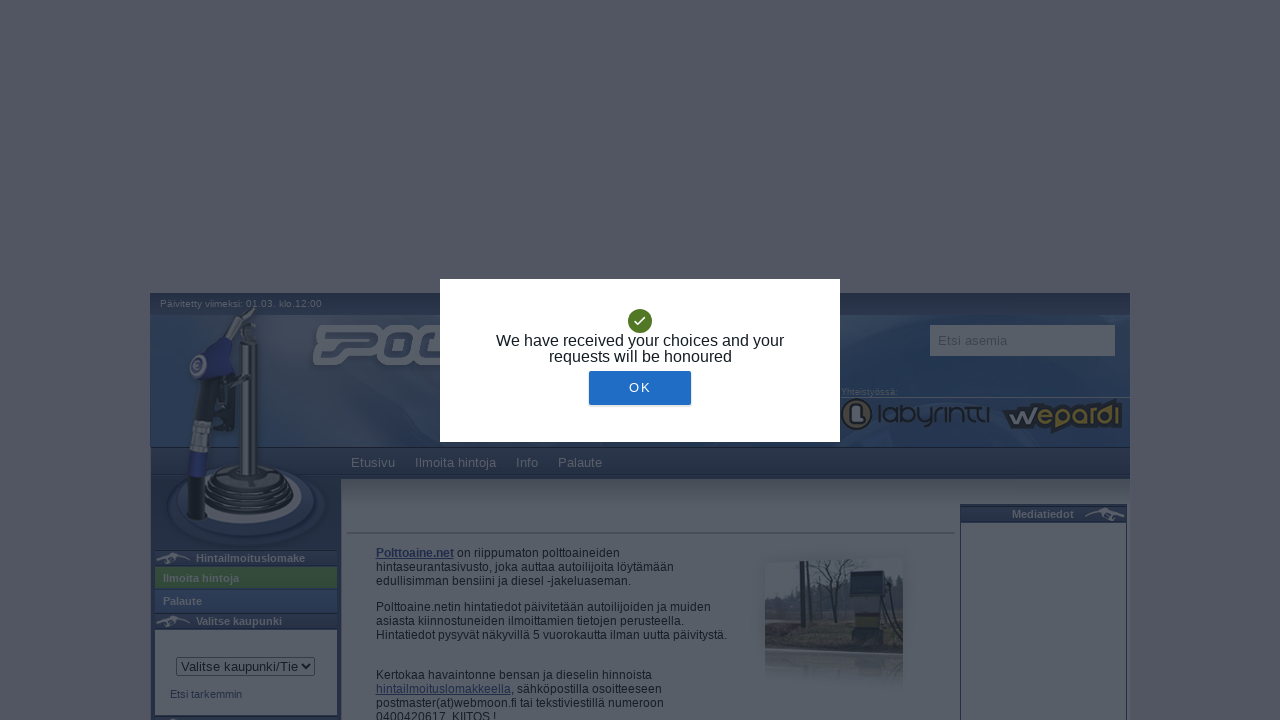

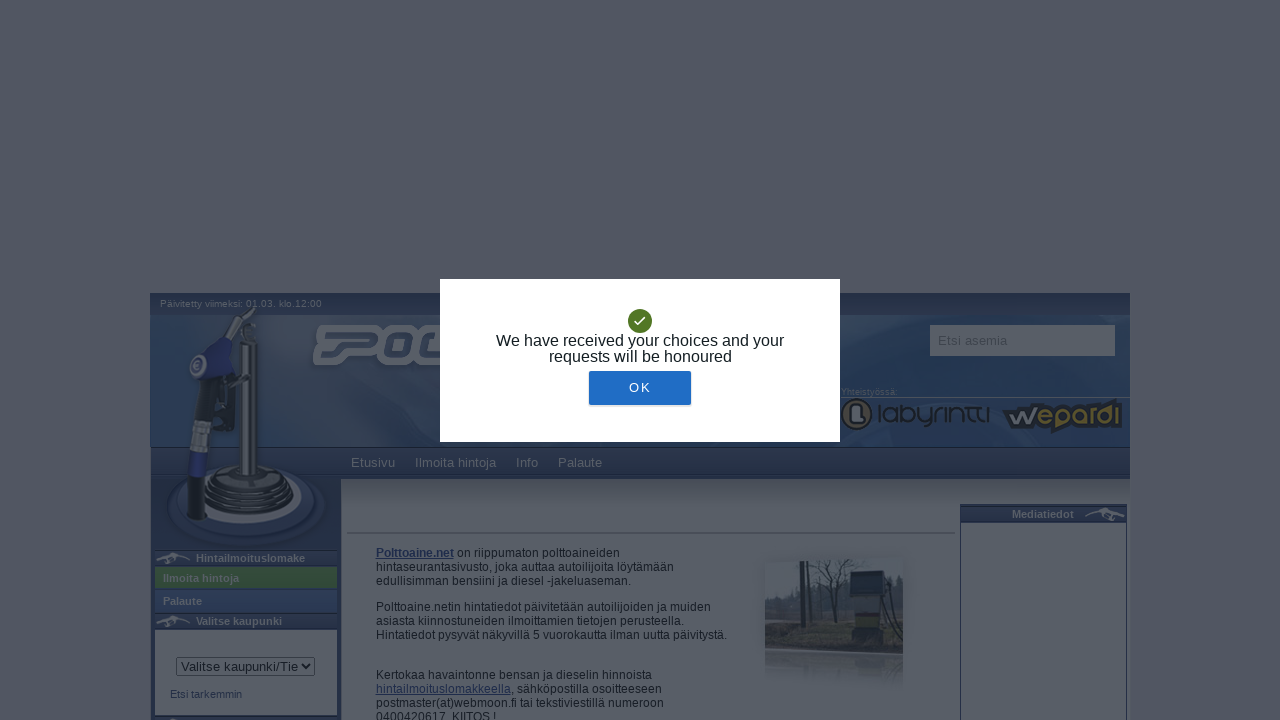